Tests file upload functionality by uploading a text file to a form and verifying the uploaded filename is displayed correctly on the confirmation page.

Starting URL: https://the-internet.herokuapp.com/upload

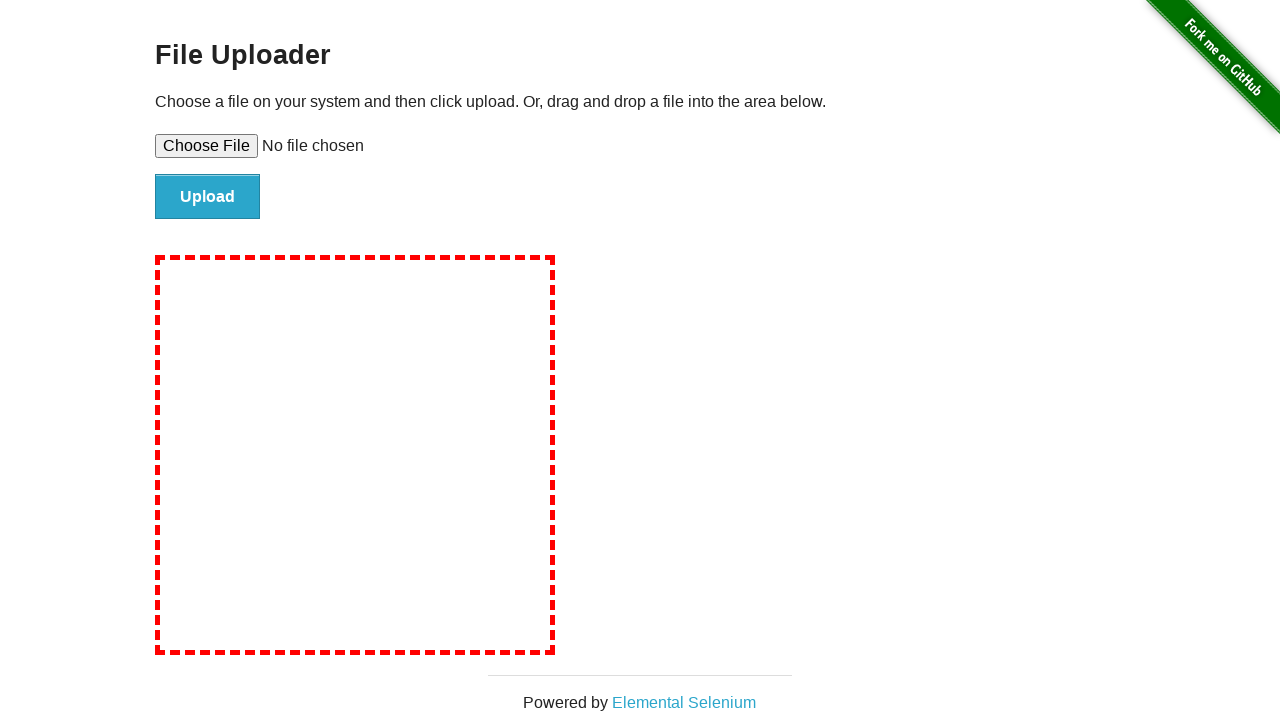

Created temporary test file at /tmp/test-upload-file.txt
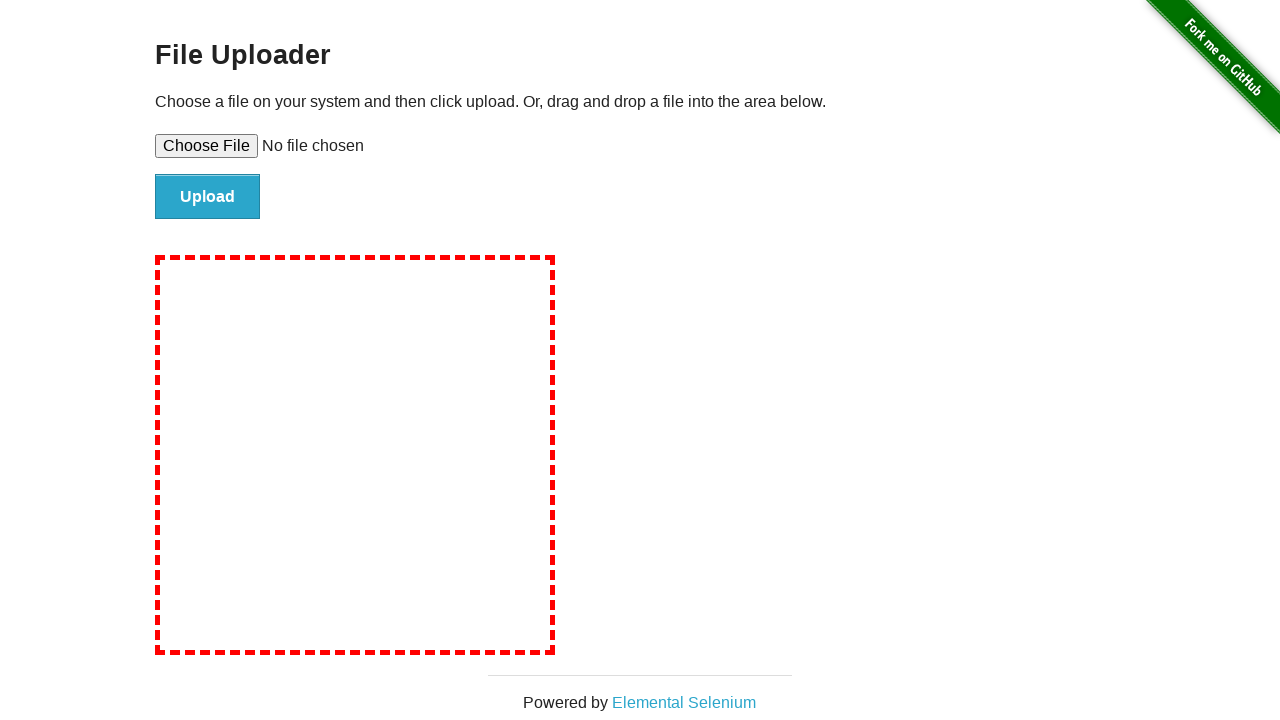

Set file input with test-upload-file.txt
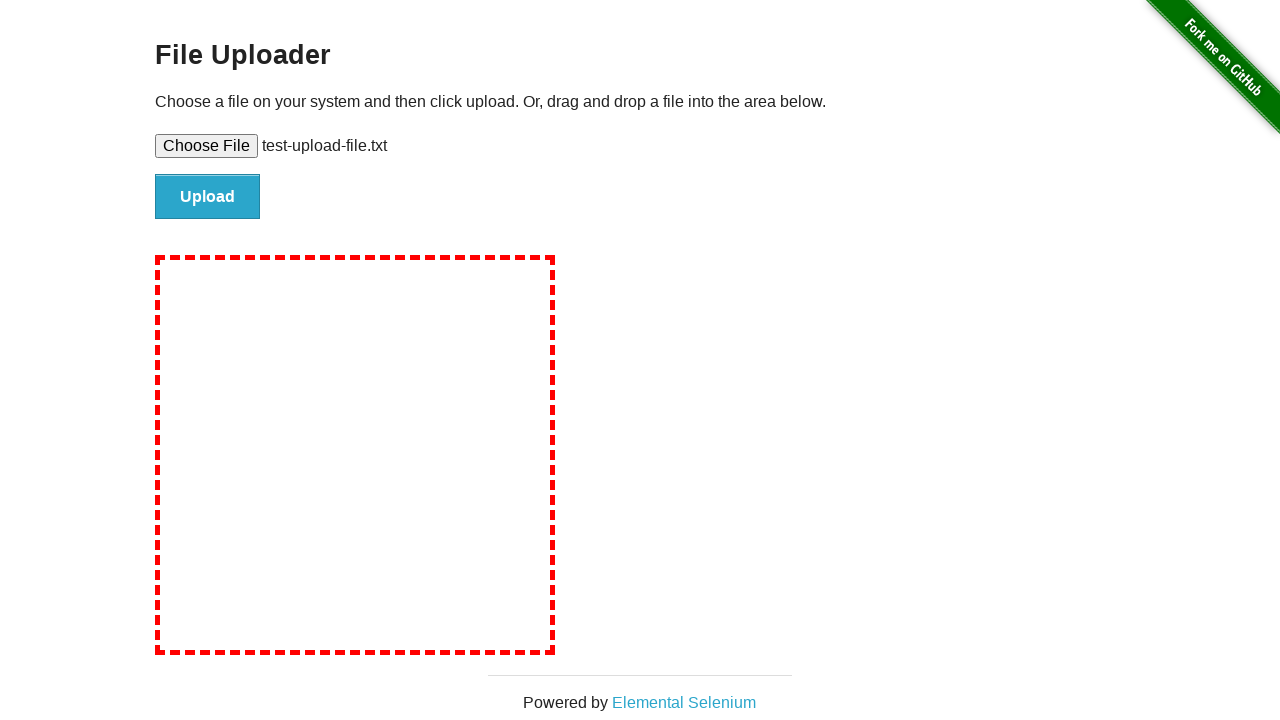

Clicked file submit button at (208, 197) on #file-submit
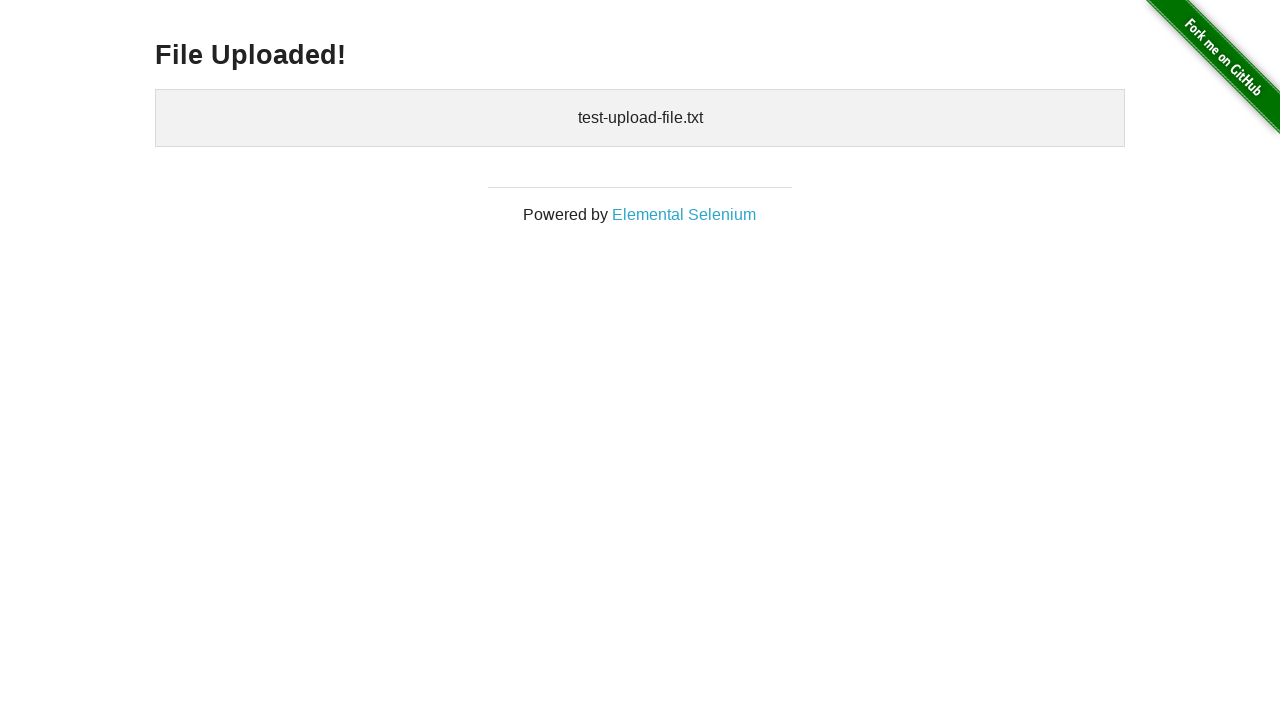

Uploaded files confirmation appeared on page
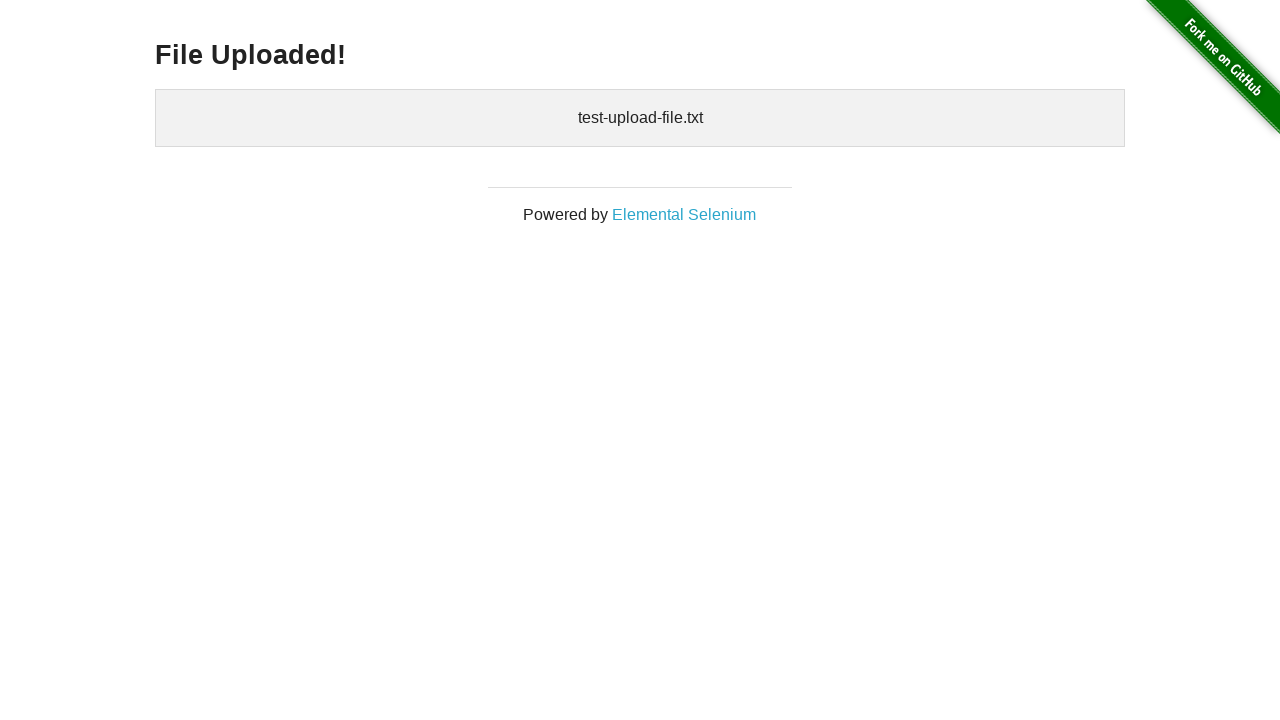

Cleaned up temporary test file
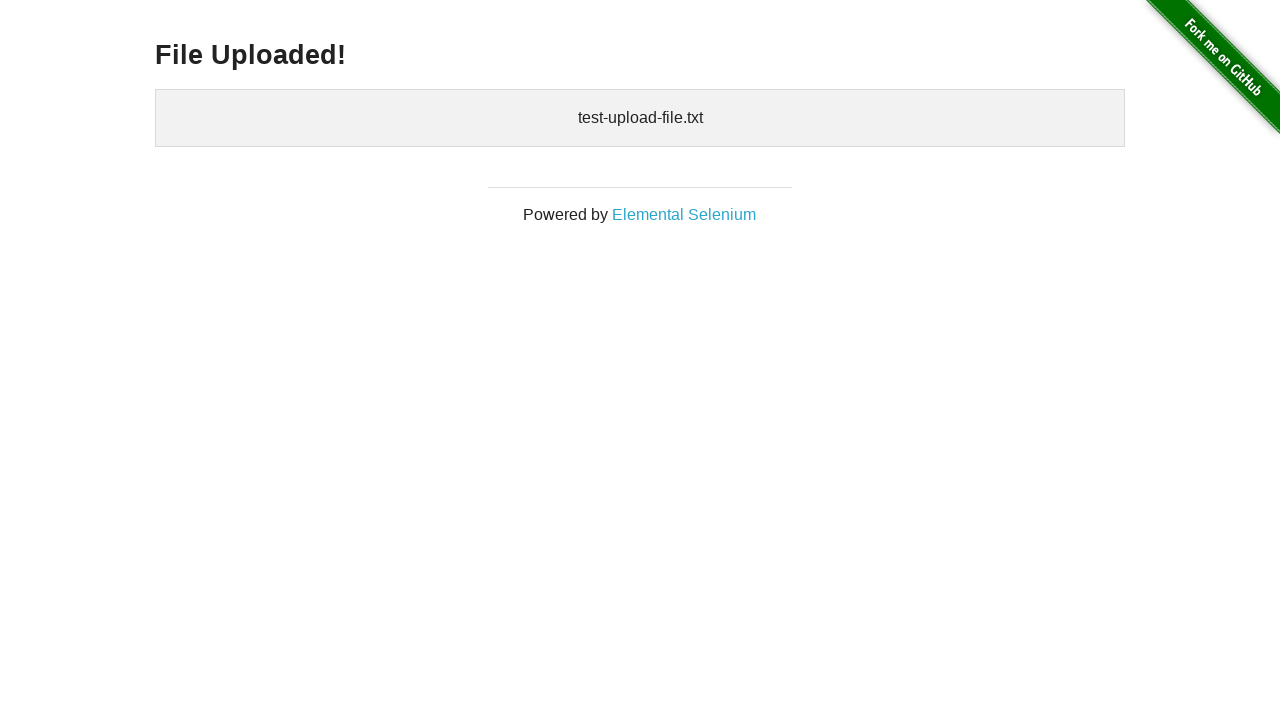

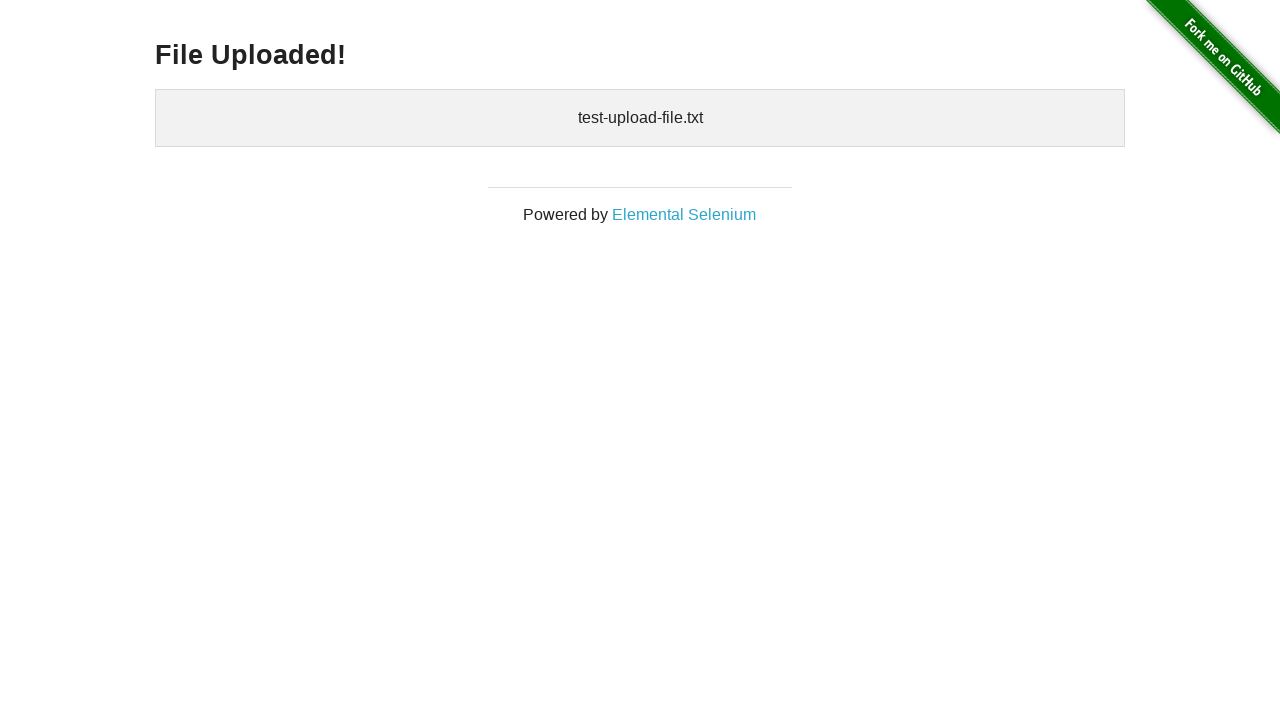